Tests modifying a range input element's value using JavaScript execution

Starting URL: https://bonigarcia.dev/selenium-webdriver-java/web-form.html

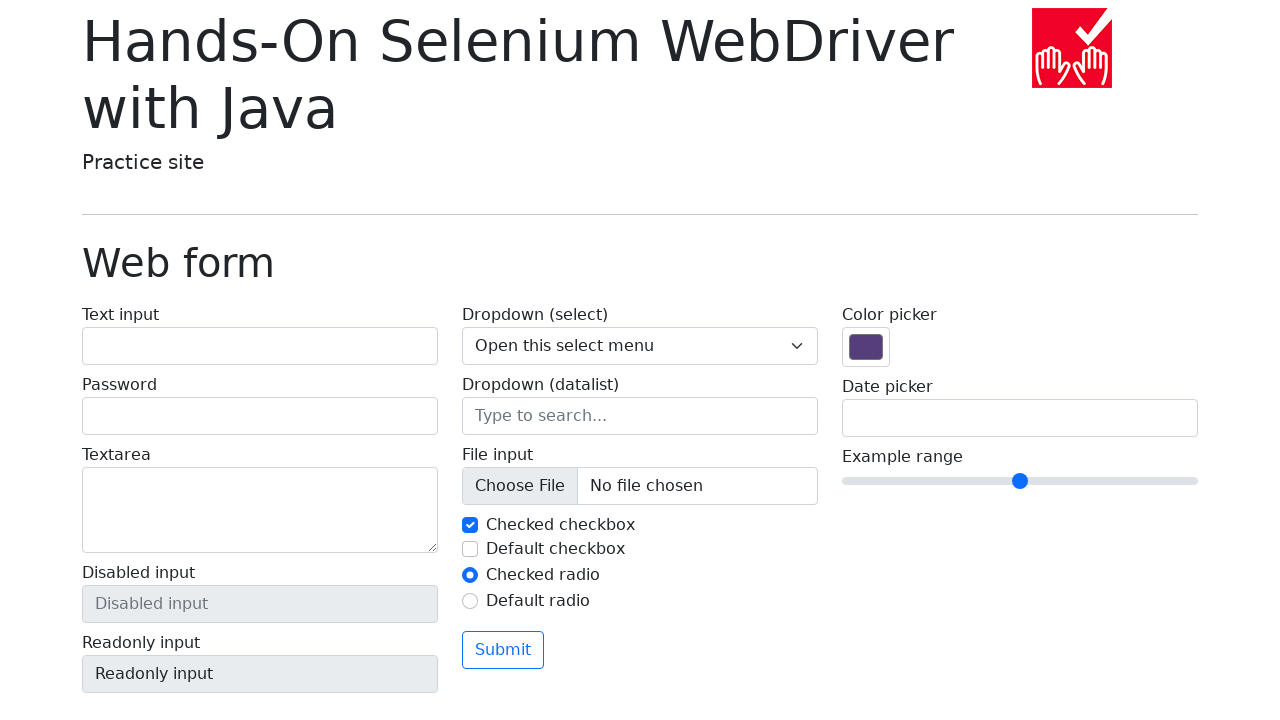

Navigated to web form page
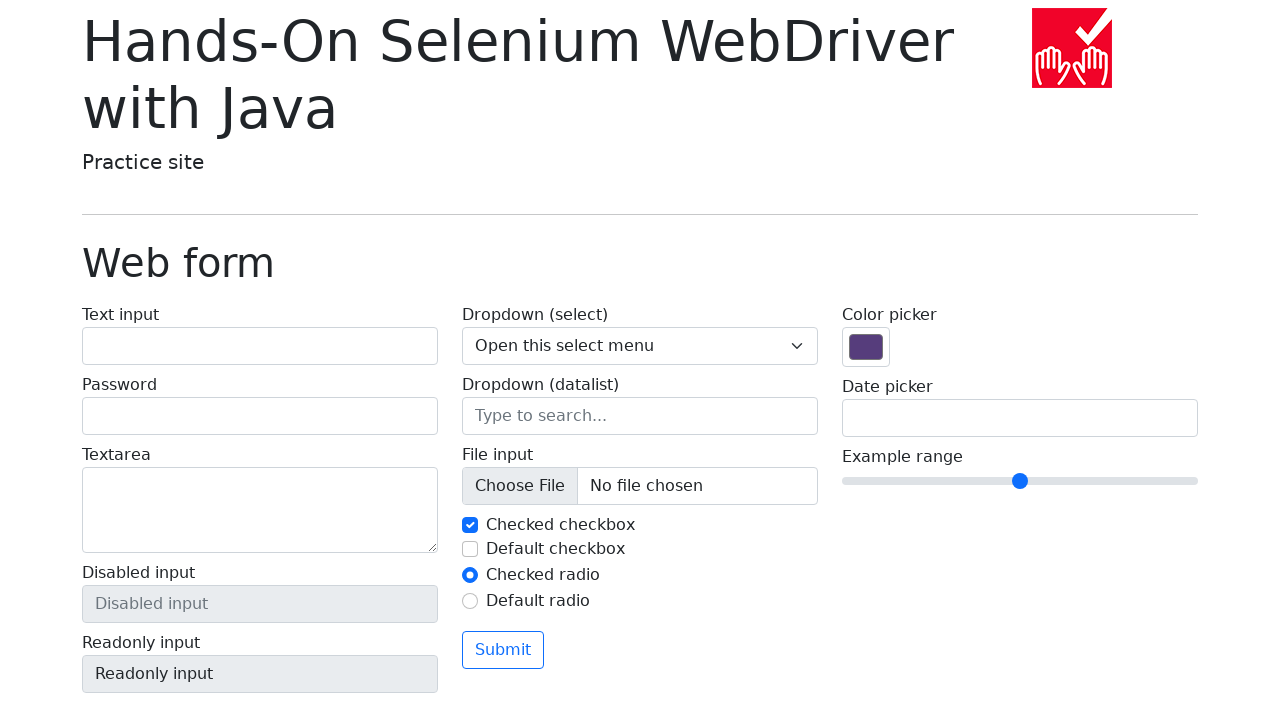

Modified range input element's value to 2 using JavaScript execution
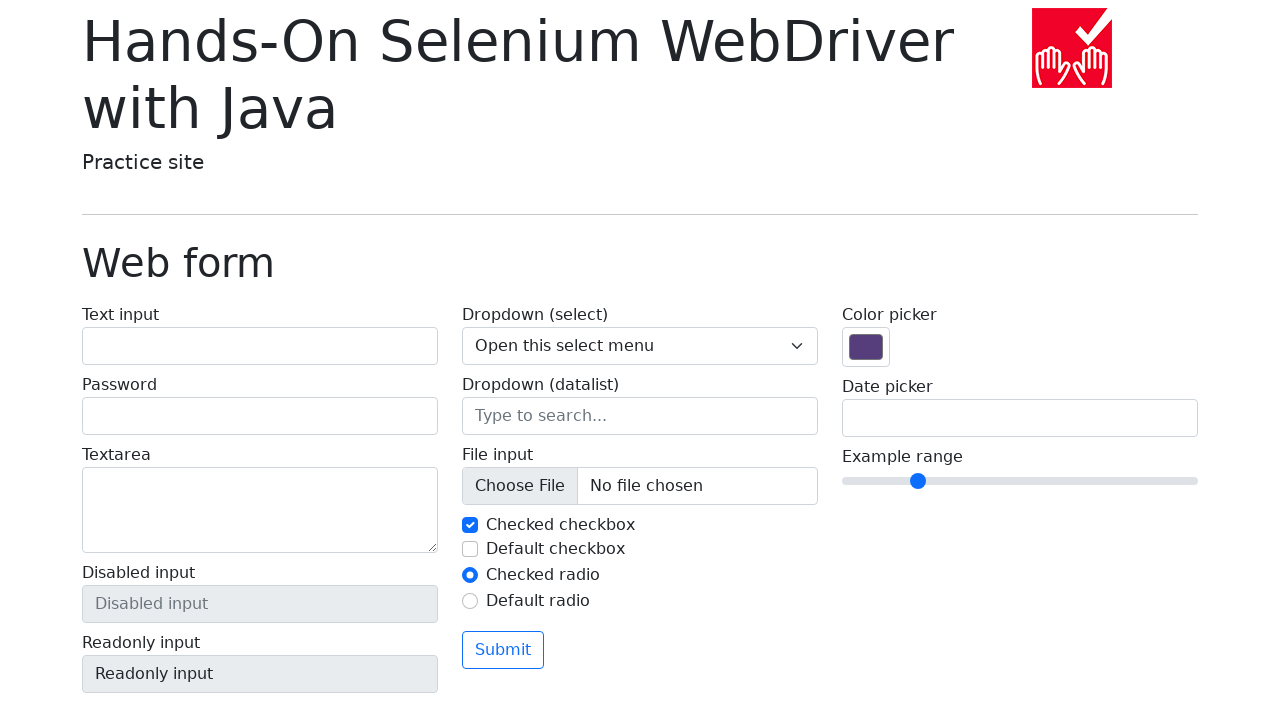

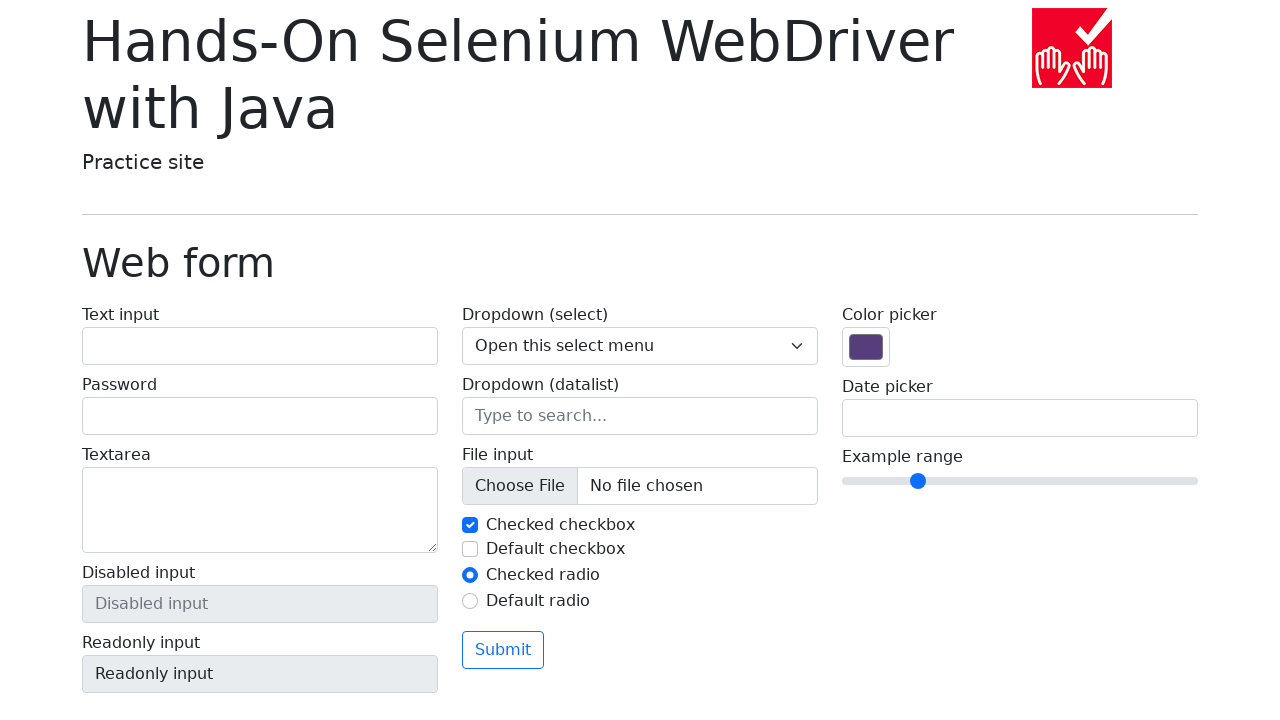